Navigates to TechFios website and verifies that the "Student Portal" link is visible on the page

Starting URL: https://www.techfios.com

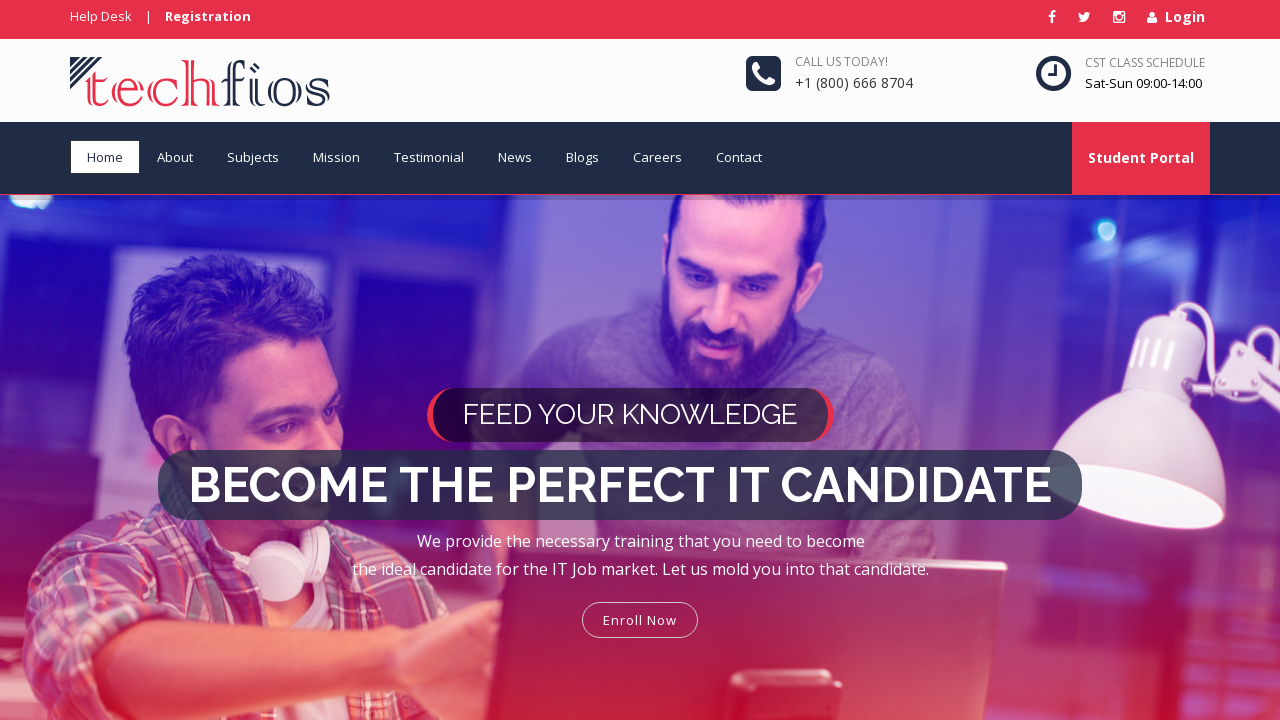

Navigated to TechFios website
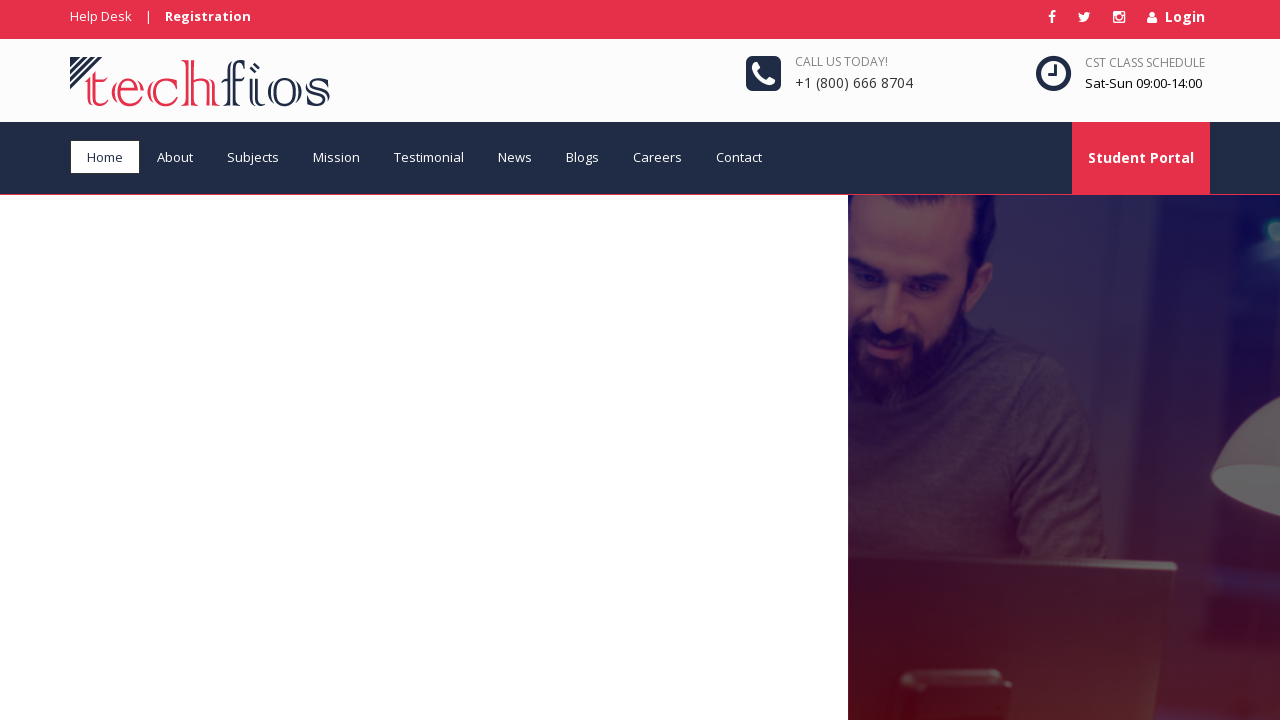

Student Portal link became visible
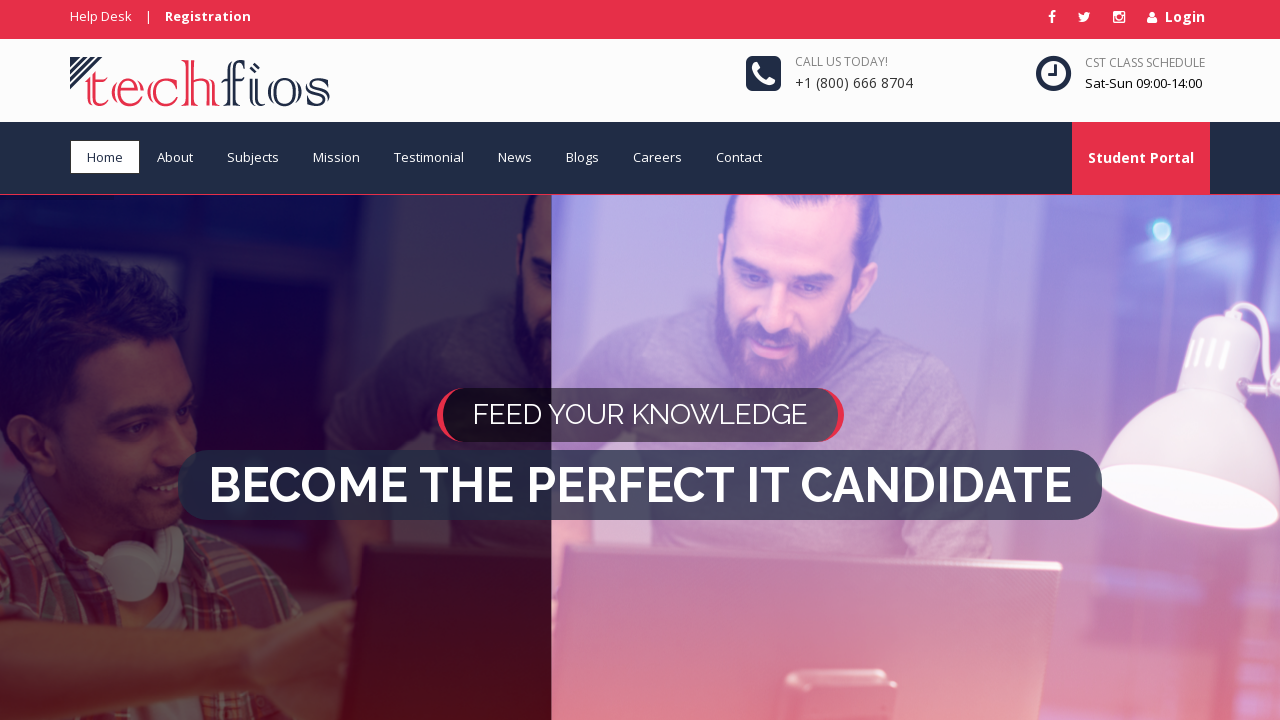

Located Student Portal link element
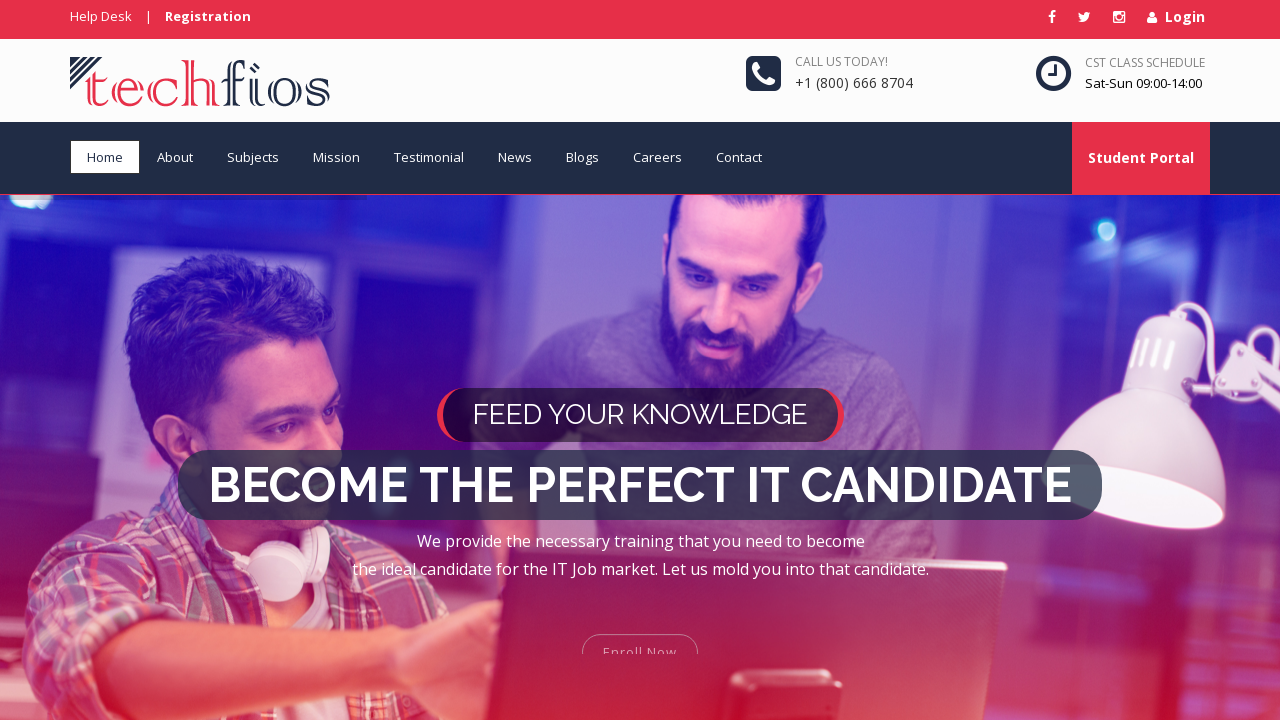

Verified Student Portal link is visible
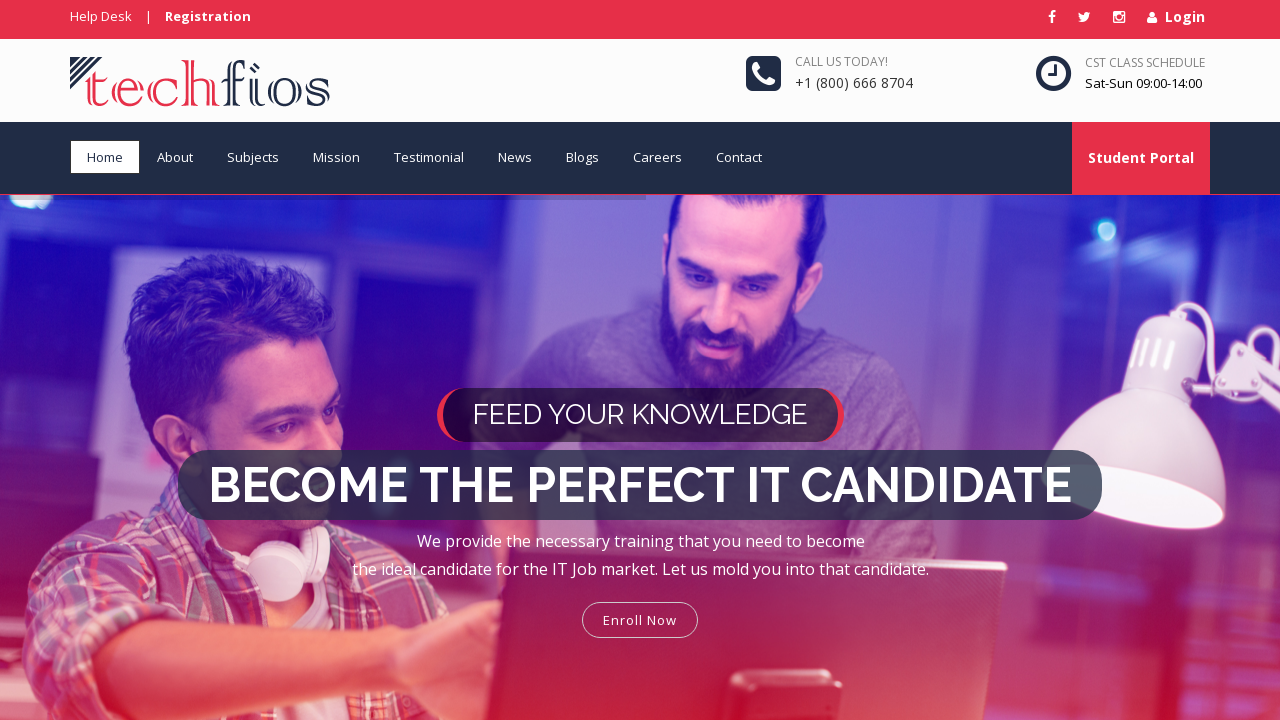

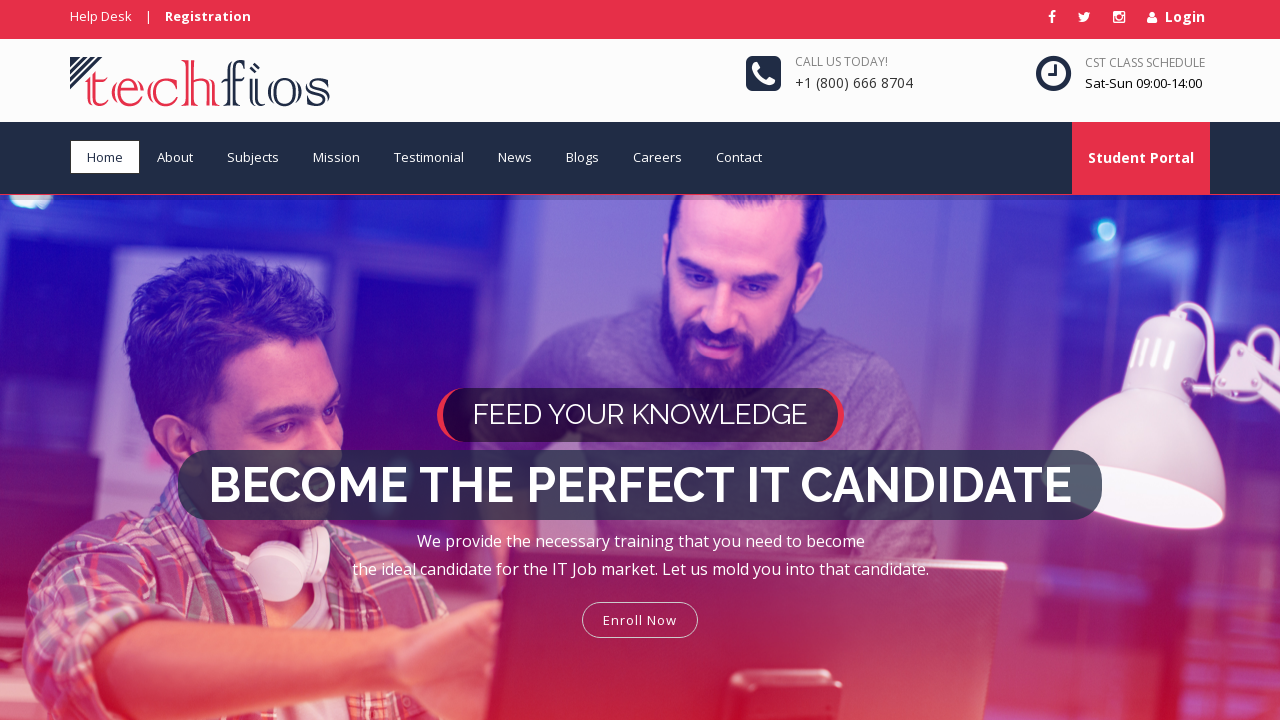